Tests clicking on a sequence of dynamically appearing buttons, waiting for each to become clickable before clicking, then verifying a success message is displayed.

Starting URL: https://eviltester.github.io/synchole/buttons.html

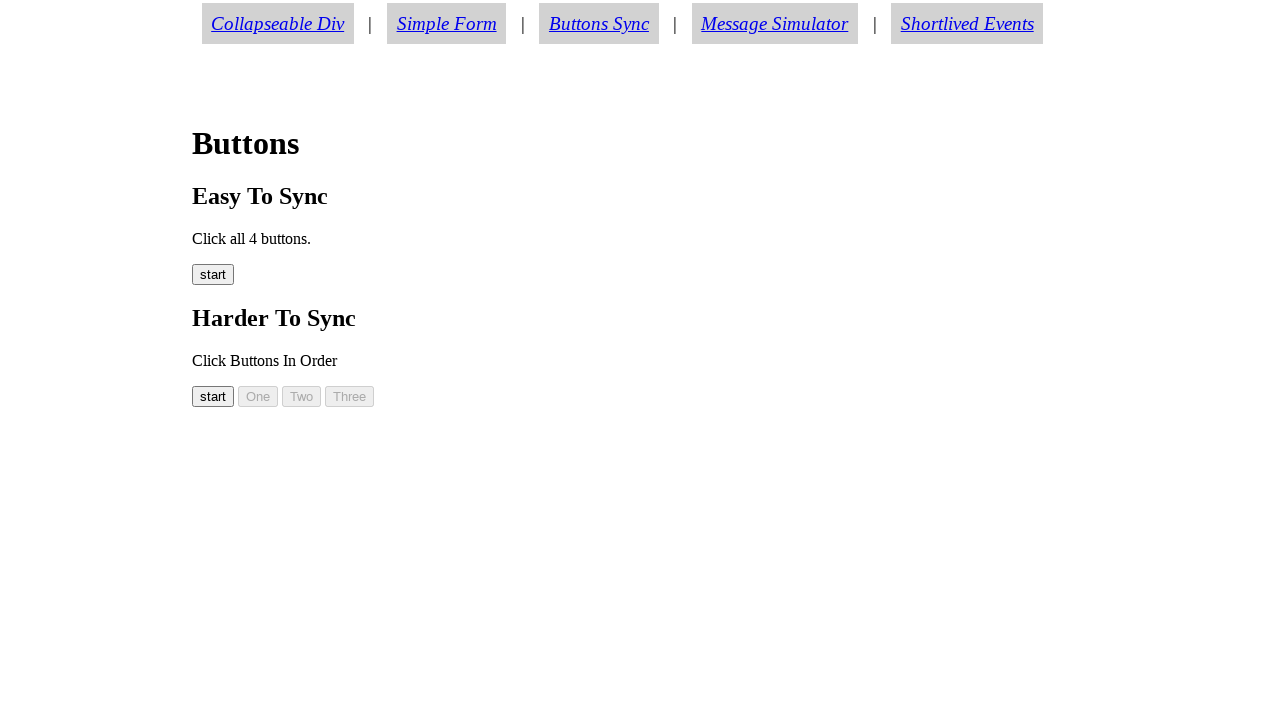

Waited for first button (#button00) to become visible
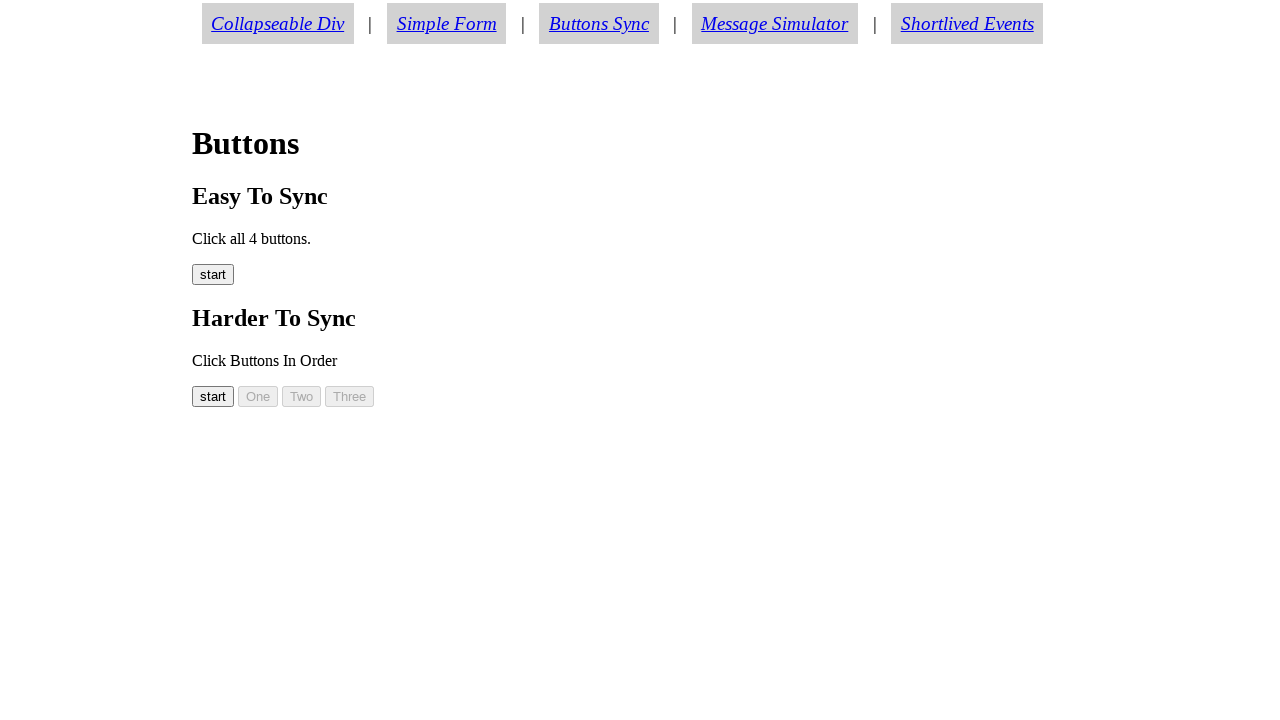

Clicked first button (#button00) at (213, 396) on #button00
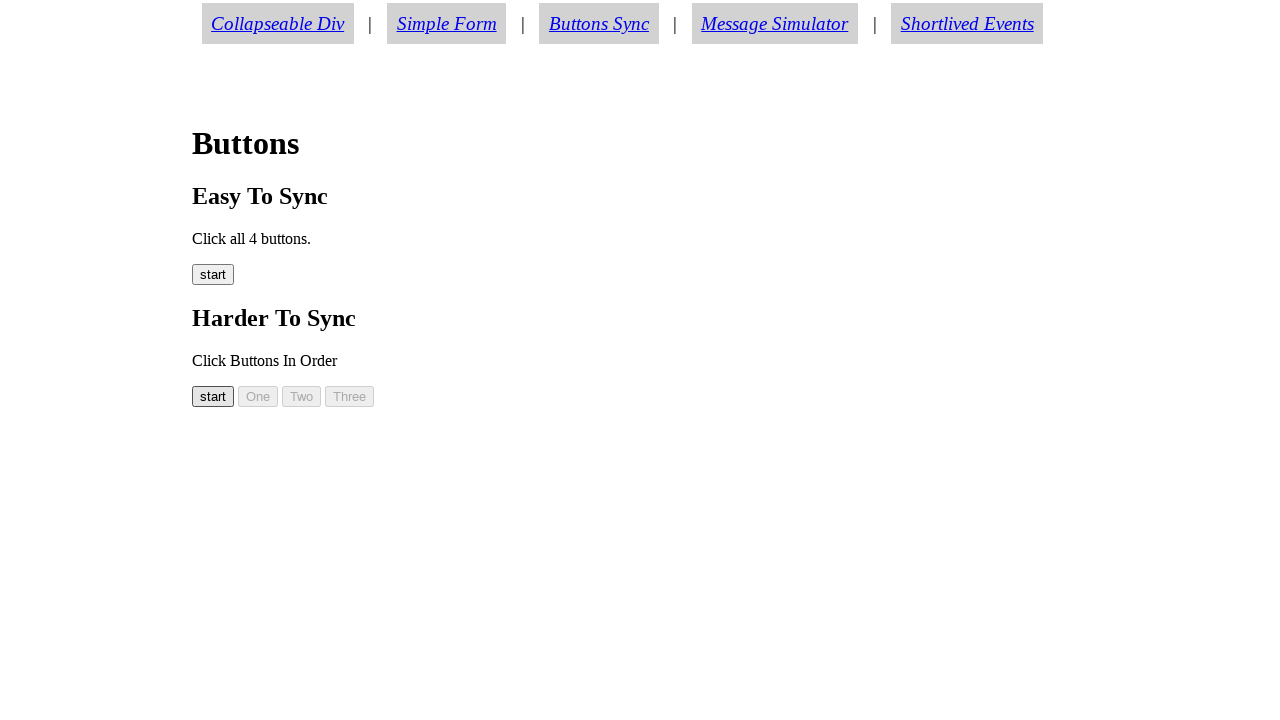

Waited for second button (#button01) to become visible
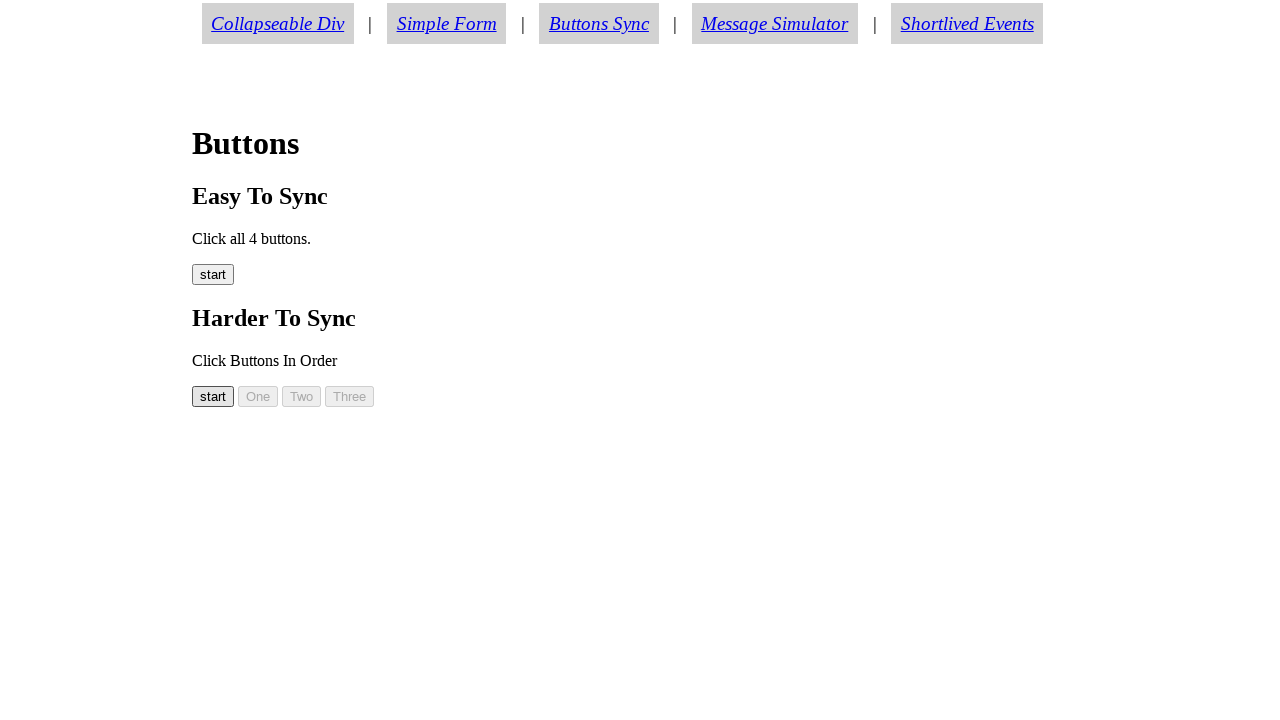

Clicked second button (#button01) at (258, 396) on #button01
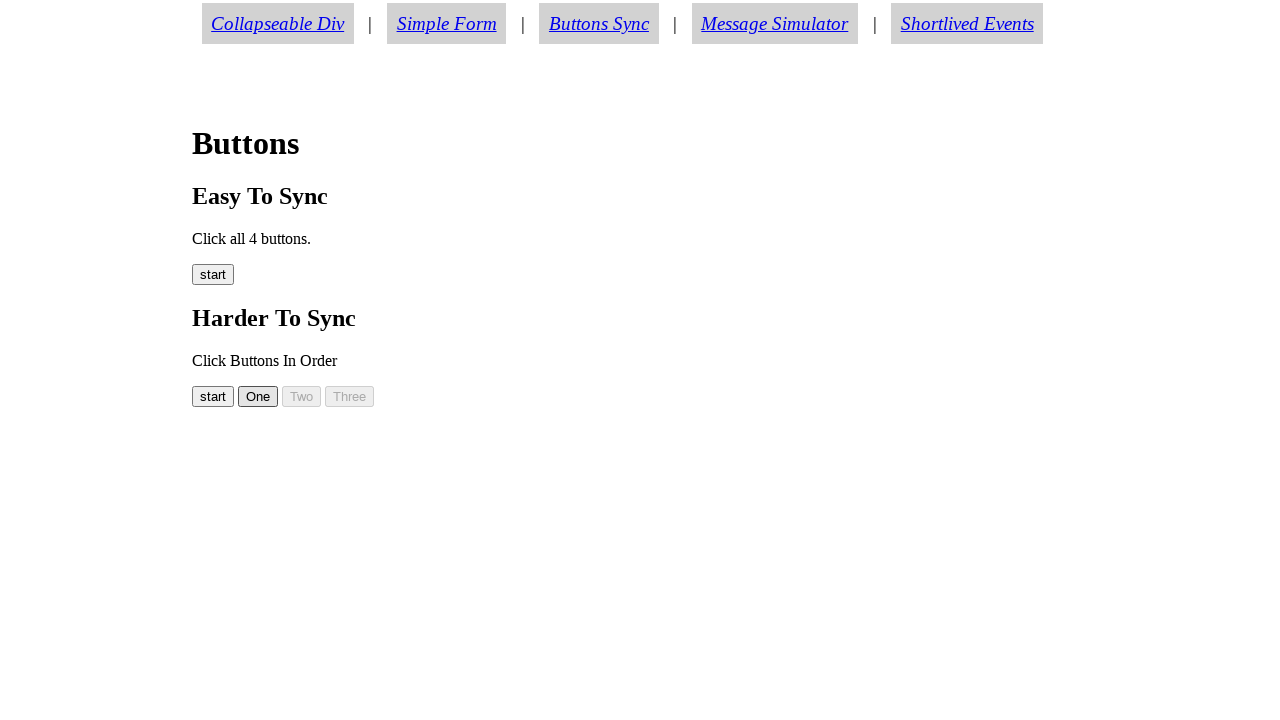

Waited for third button (#button02) to become visible
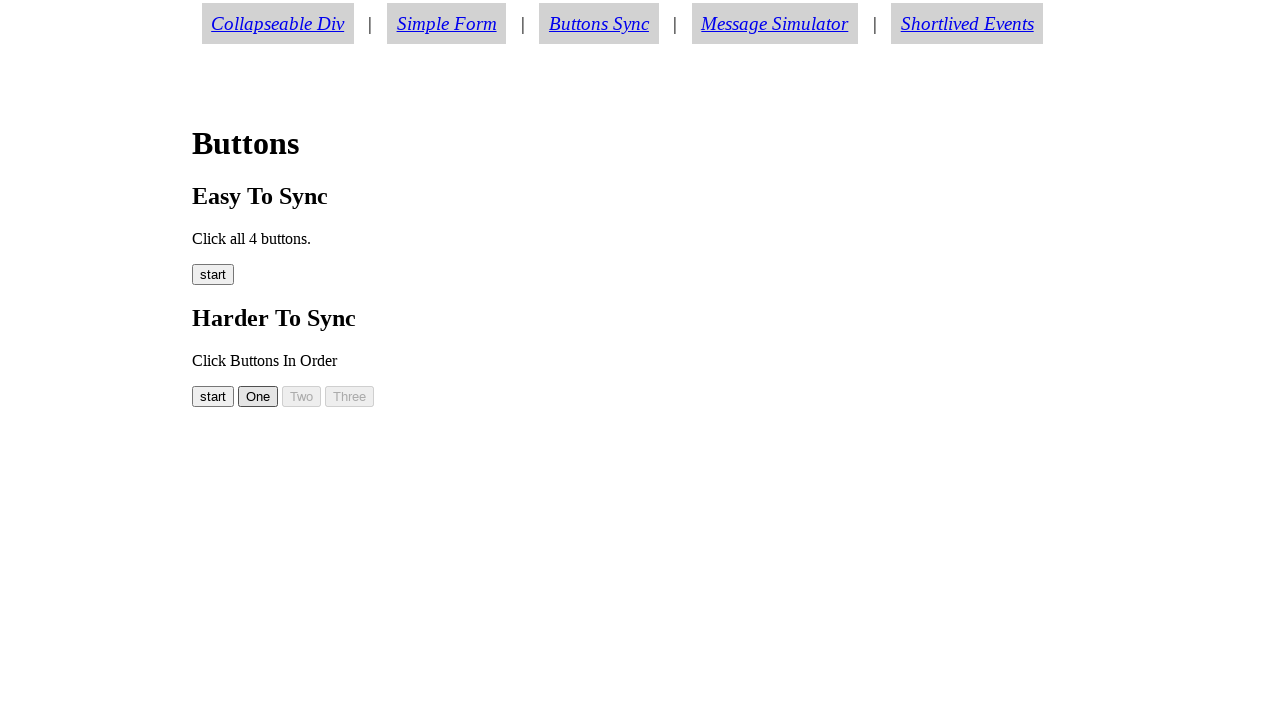

Clicked third button (#button02) at (302, 396) on #button02
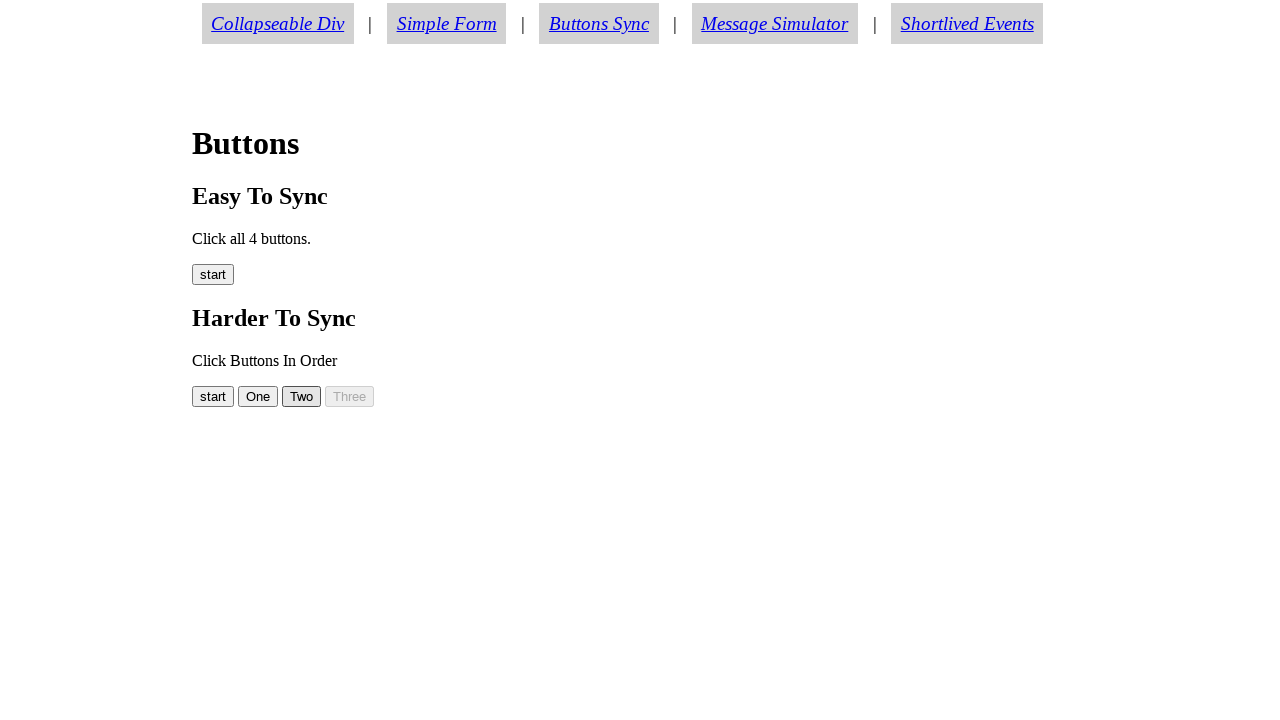

Waited for fourth button (#button03) to become visible
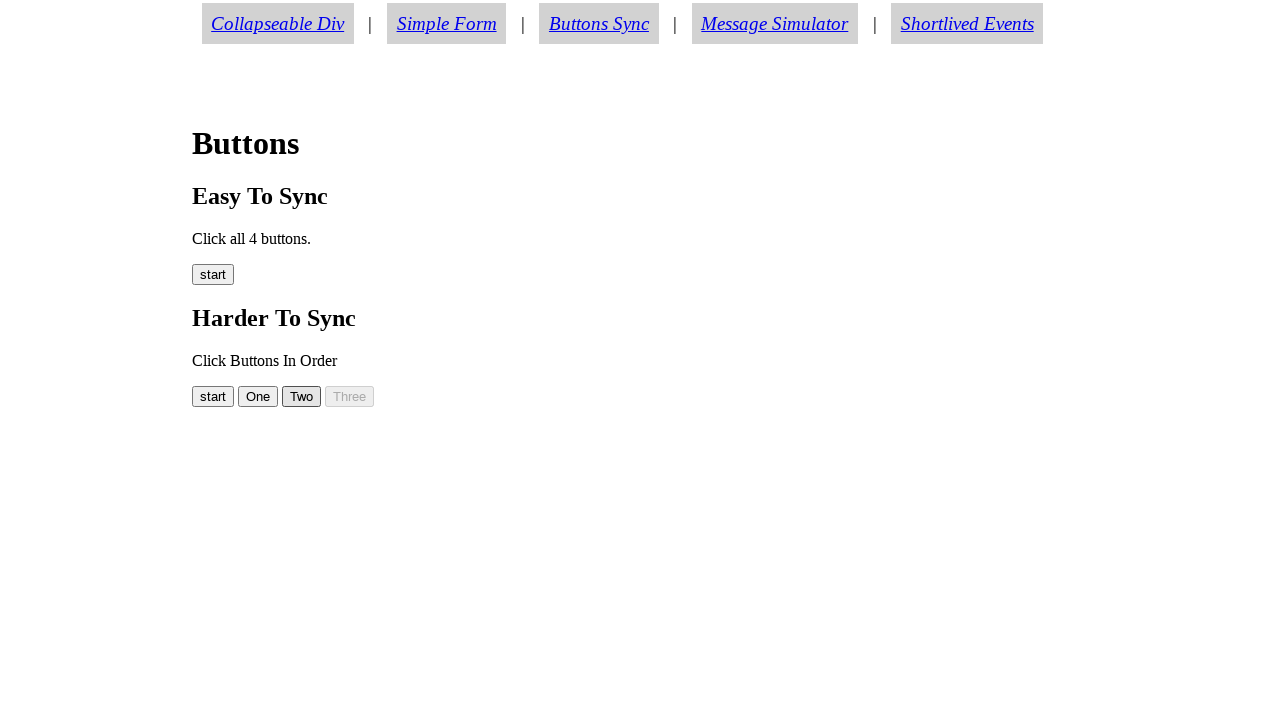

Clicked fourth button (#button03) at (350, 396) on #button03
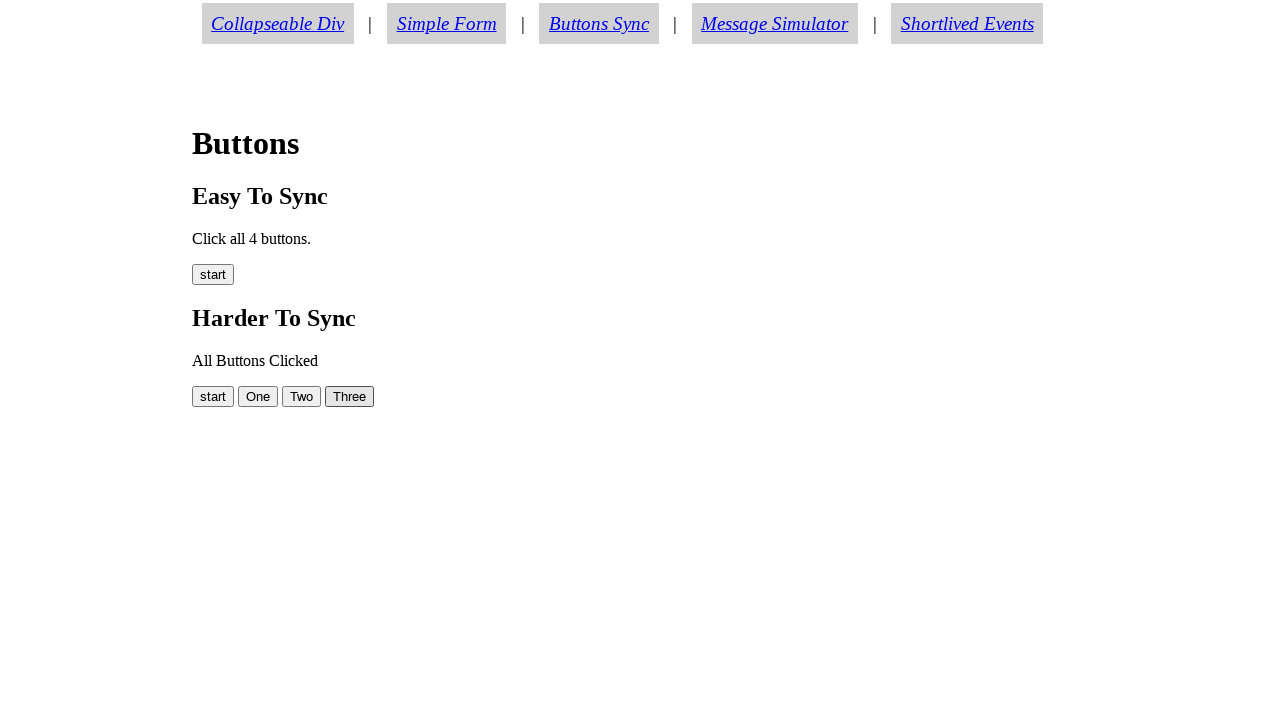

Success message (#buttonmessage) appeared after clicking all four buttons
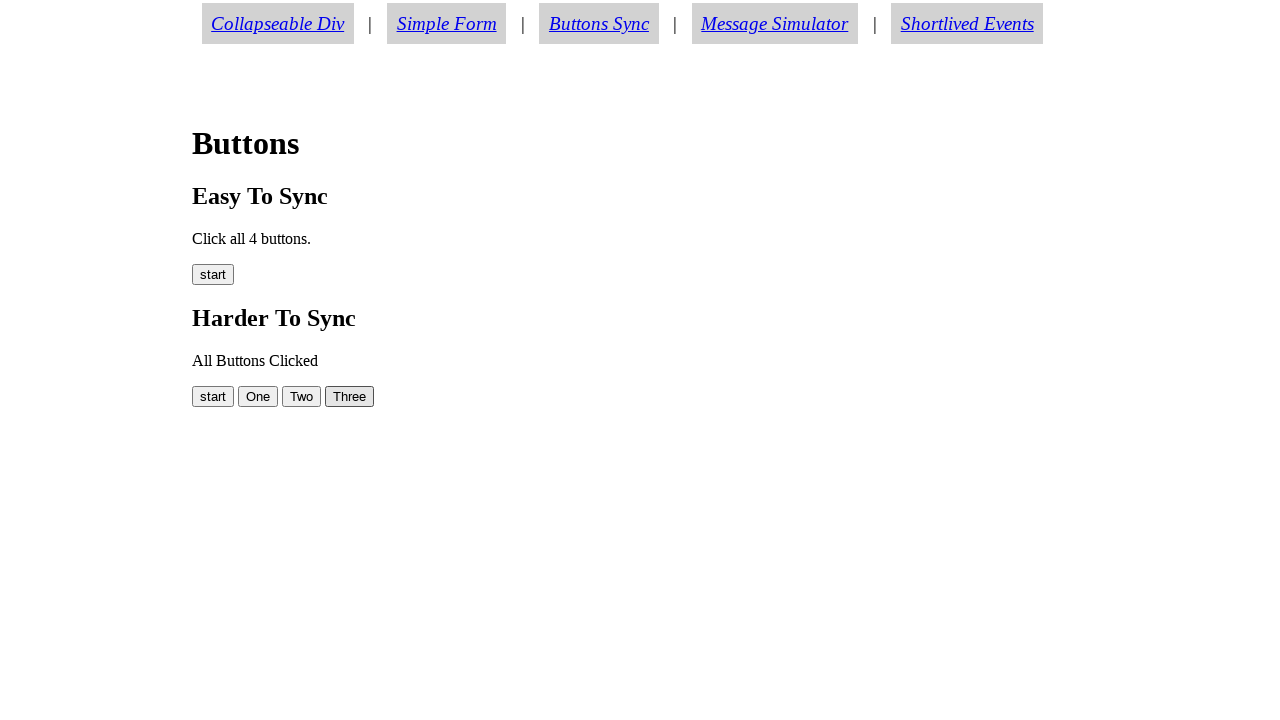

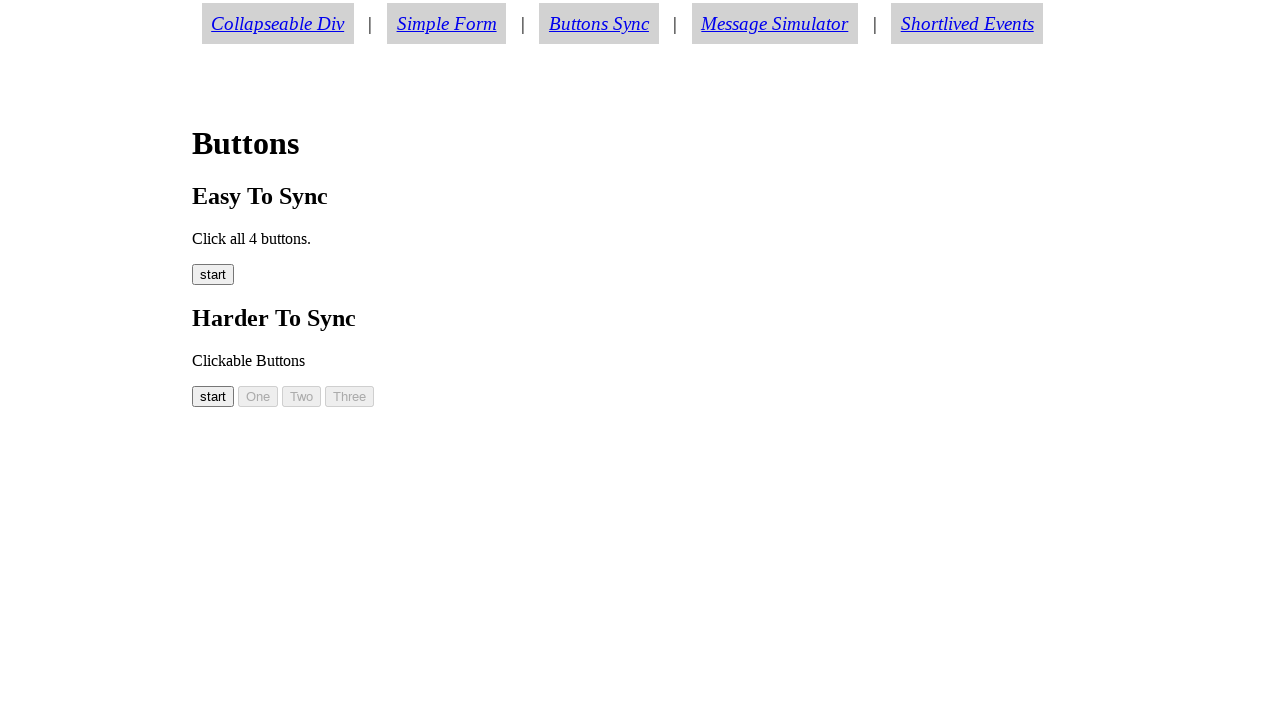